Tests the checkout process by clicking on cart, proceeding to checkout, applying a promo code, and placing the order

Starting URL: https://rahulshettyacademy.com/seleniumPractise/#/

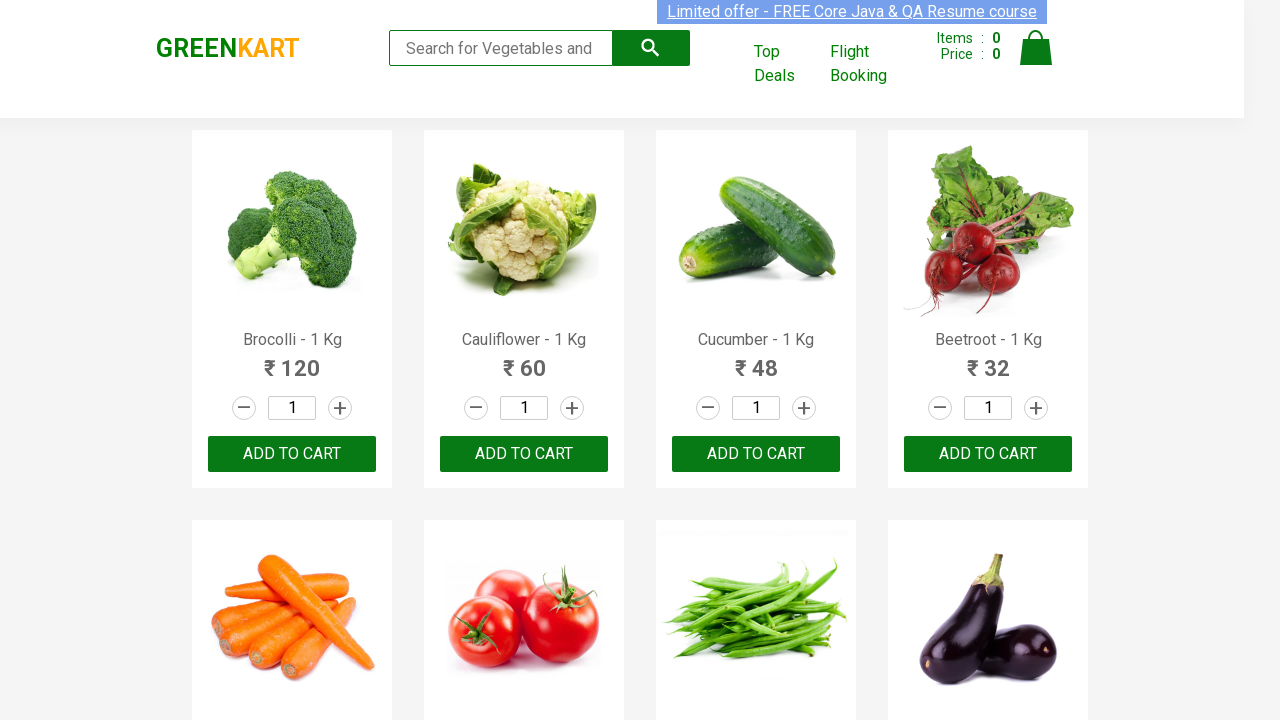

Clicked on cart icon at (1036, 48) on .cart-icon > img
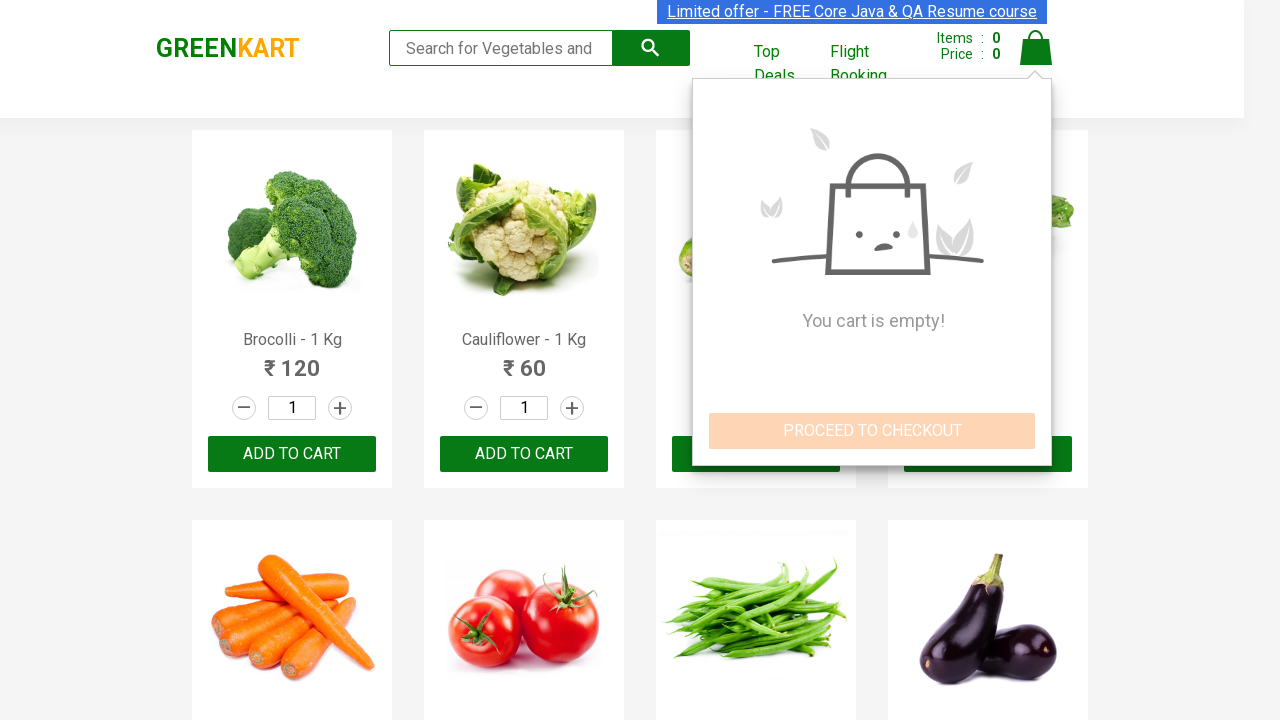

Clicked proceed to checkout button at (872, 431) on div.cart-preview.active div.action-block > button >> nth=0
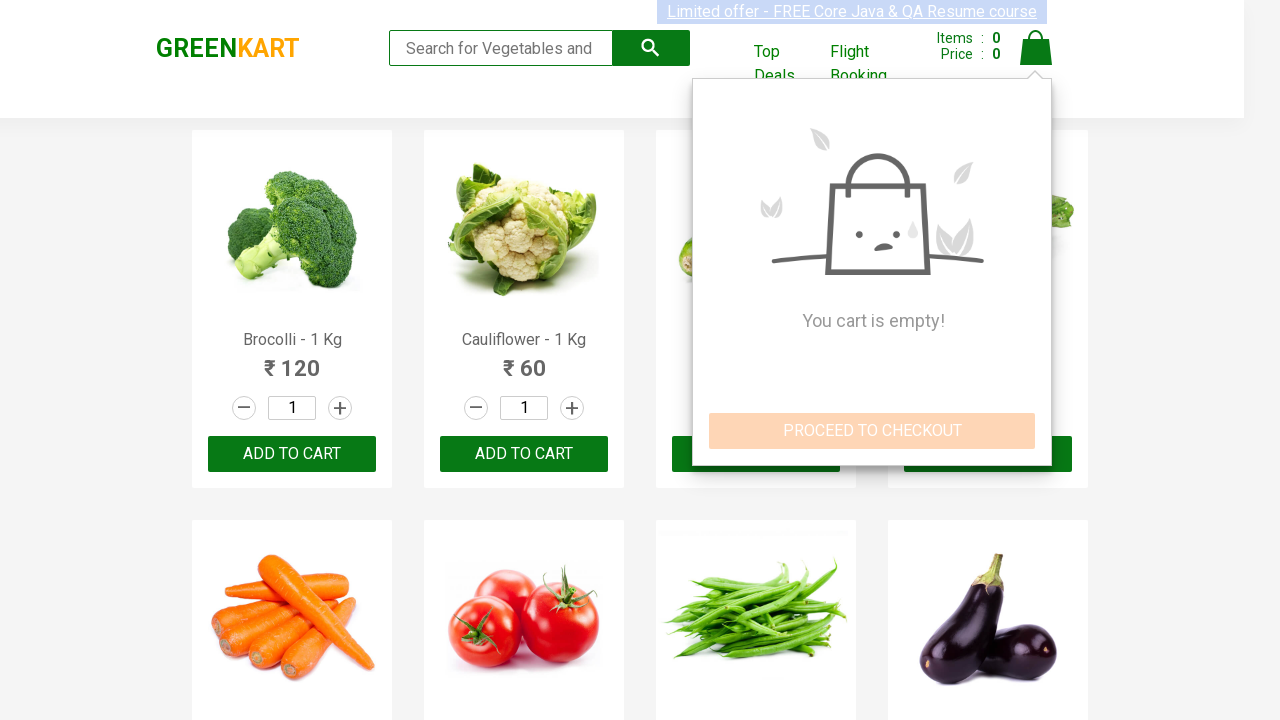

Entered promo code '1AK23' on .promoCode
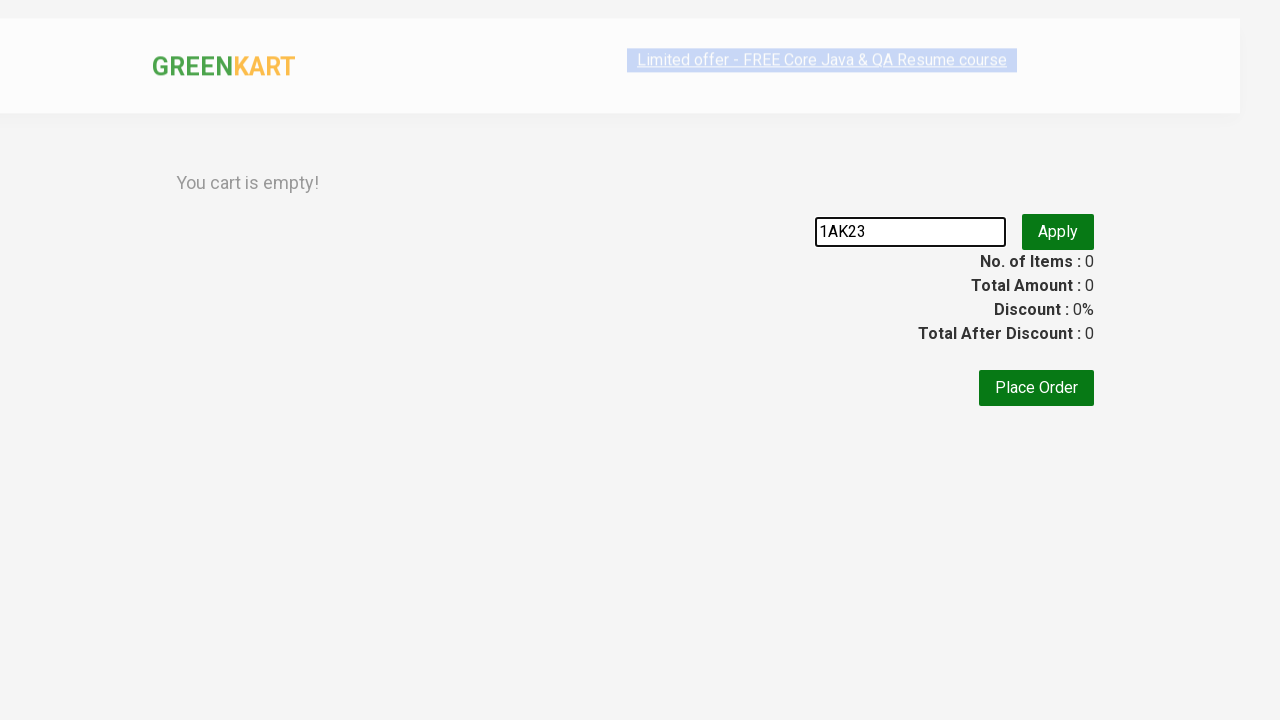

Clicked apply promo code button at (1058, 404) on .promoBtn
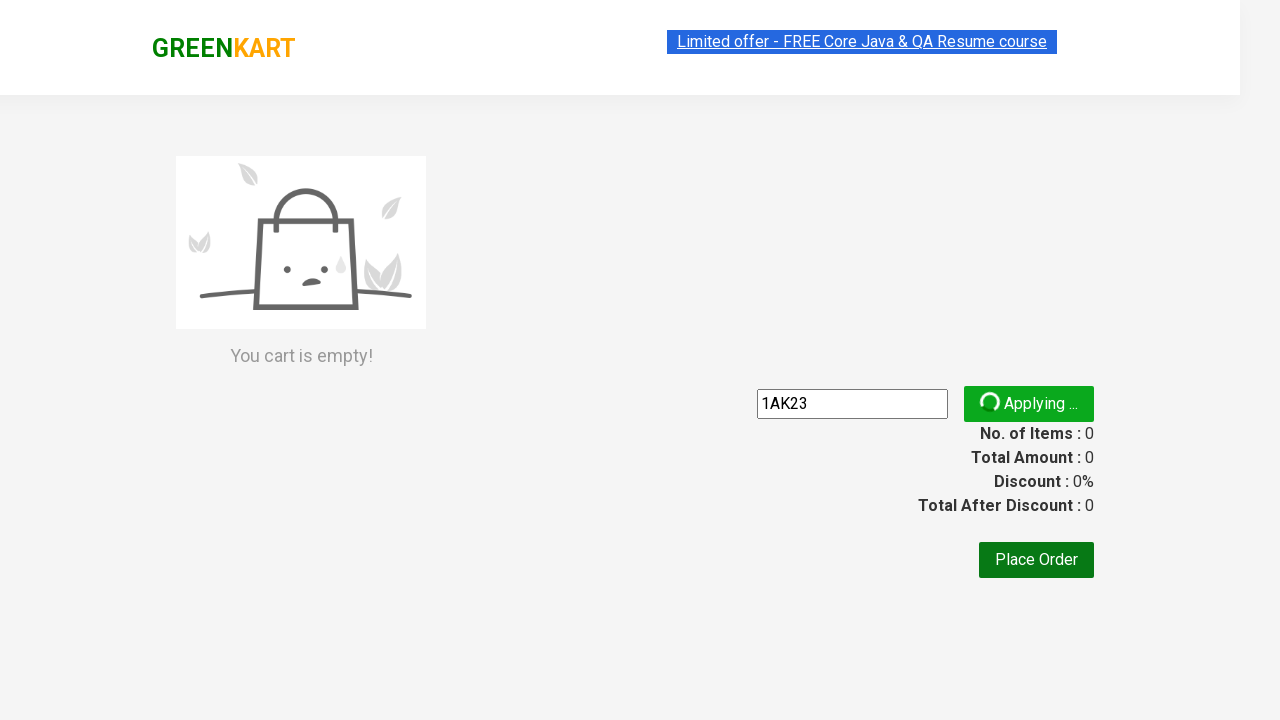

Waited for promo code to be applied
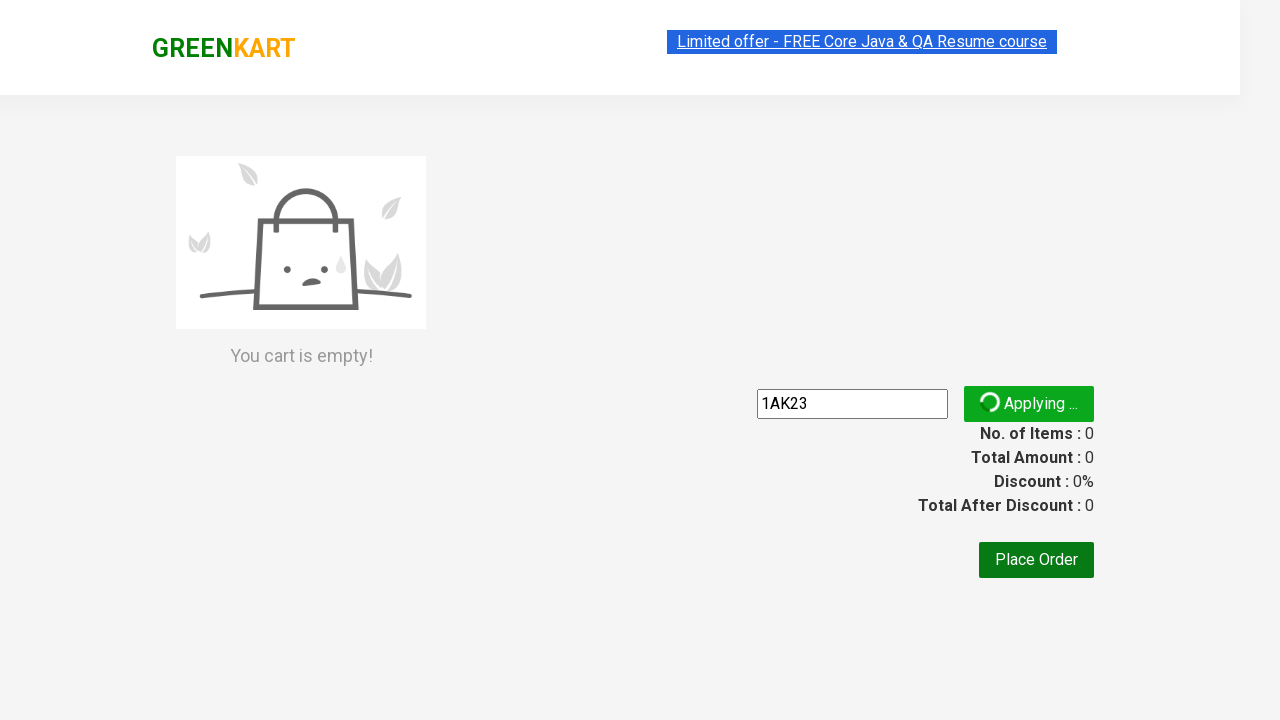

Clicked place order button at (1036, 560) on div.products div:nth-child(4) > button:nth-child(14)
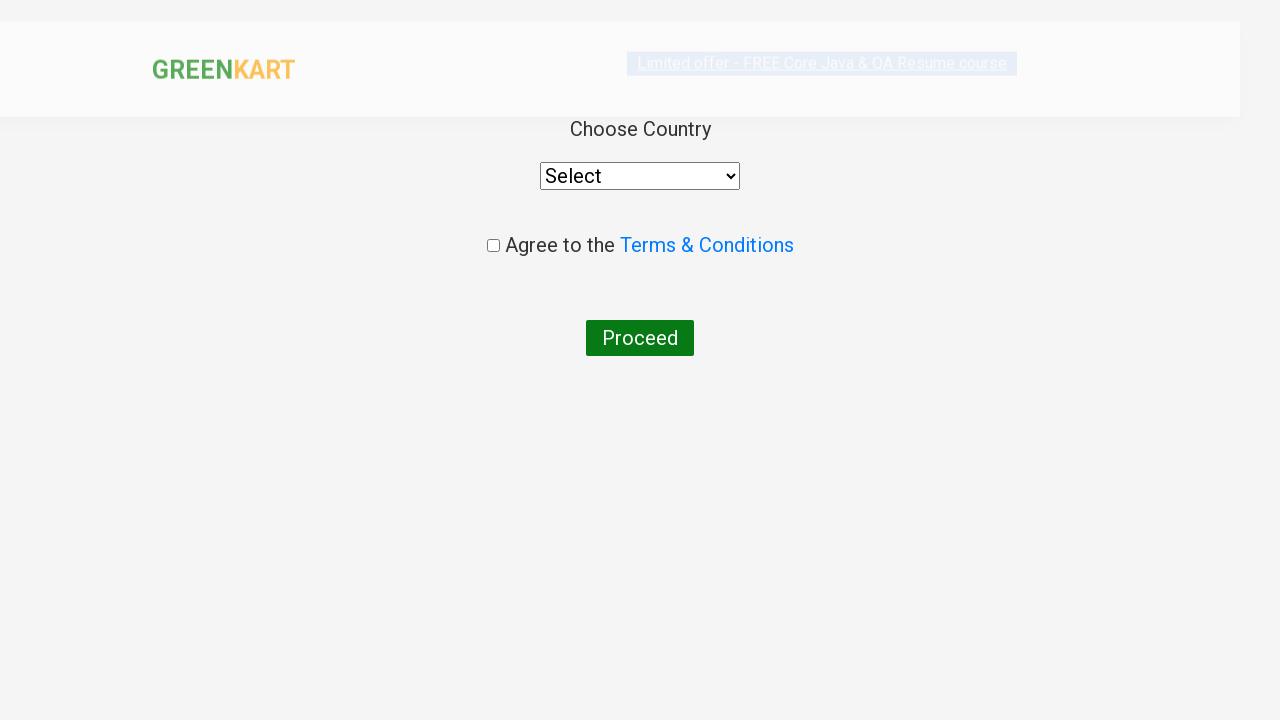

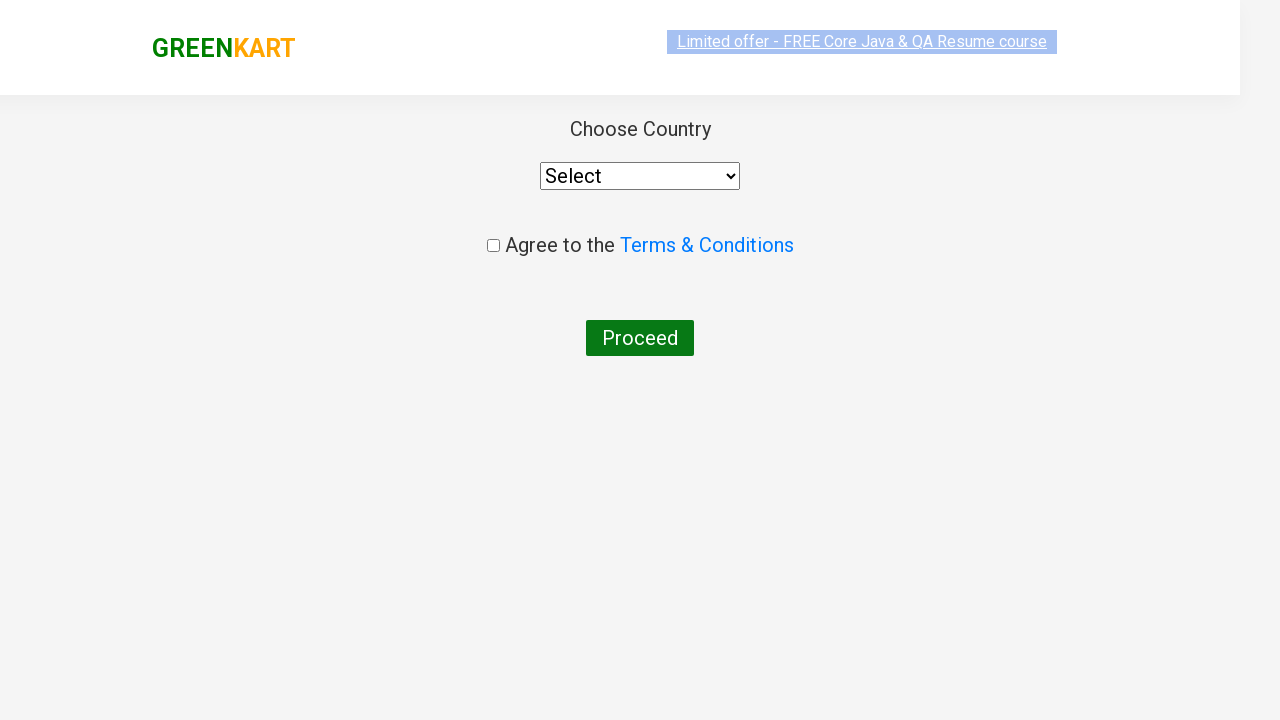